Tests various form controls including checkboxes, radio buttons, and show/hide functionality on a practice automation page

Starting URL: https://rahulshettyacademy.com/AutomationPractice

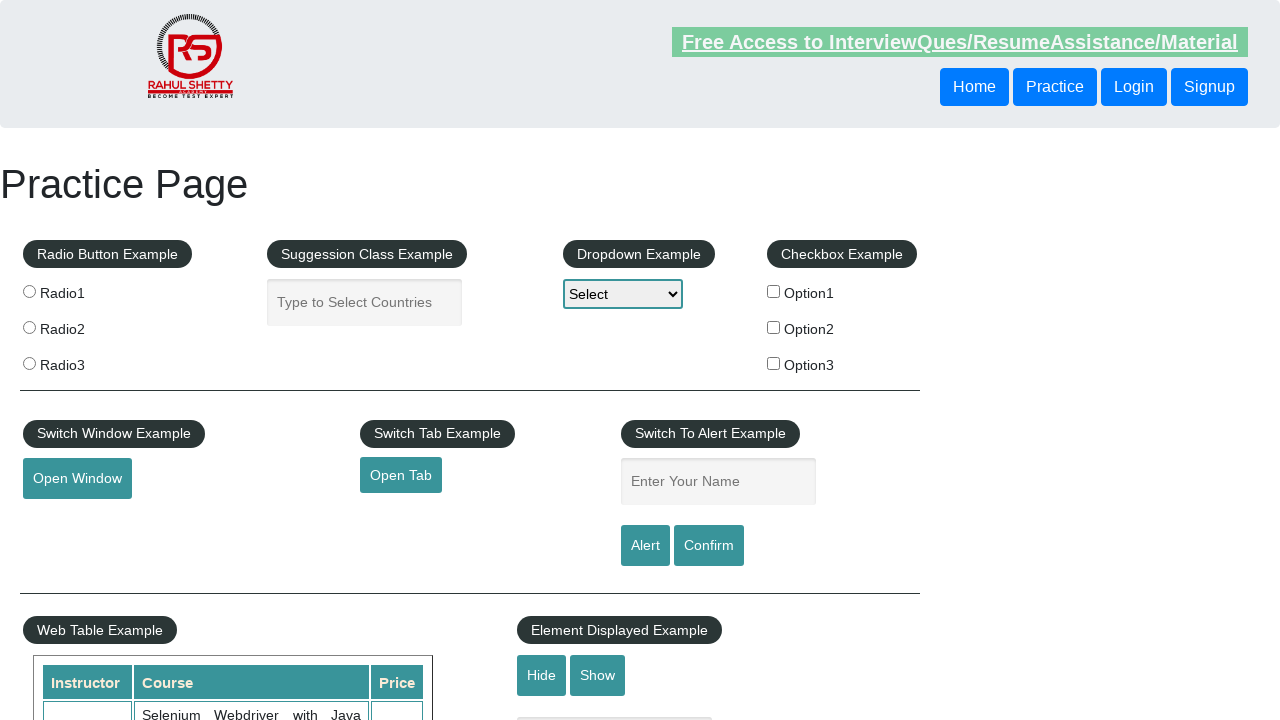

Located all checkbox elements on the page
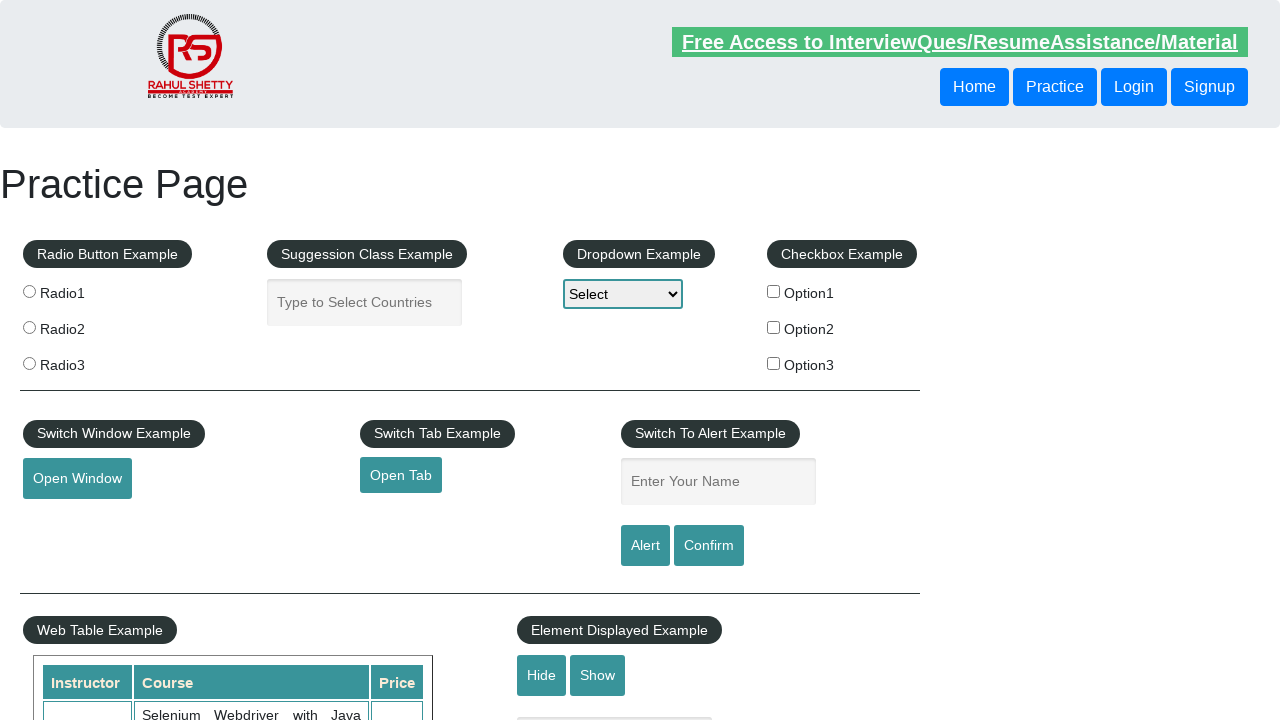

Clicked checkbox with value 'option2' at (774, 327) on xpath=//input[@type='checkbox'] >> nth=1
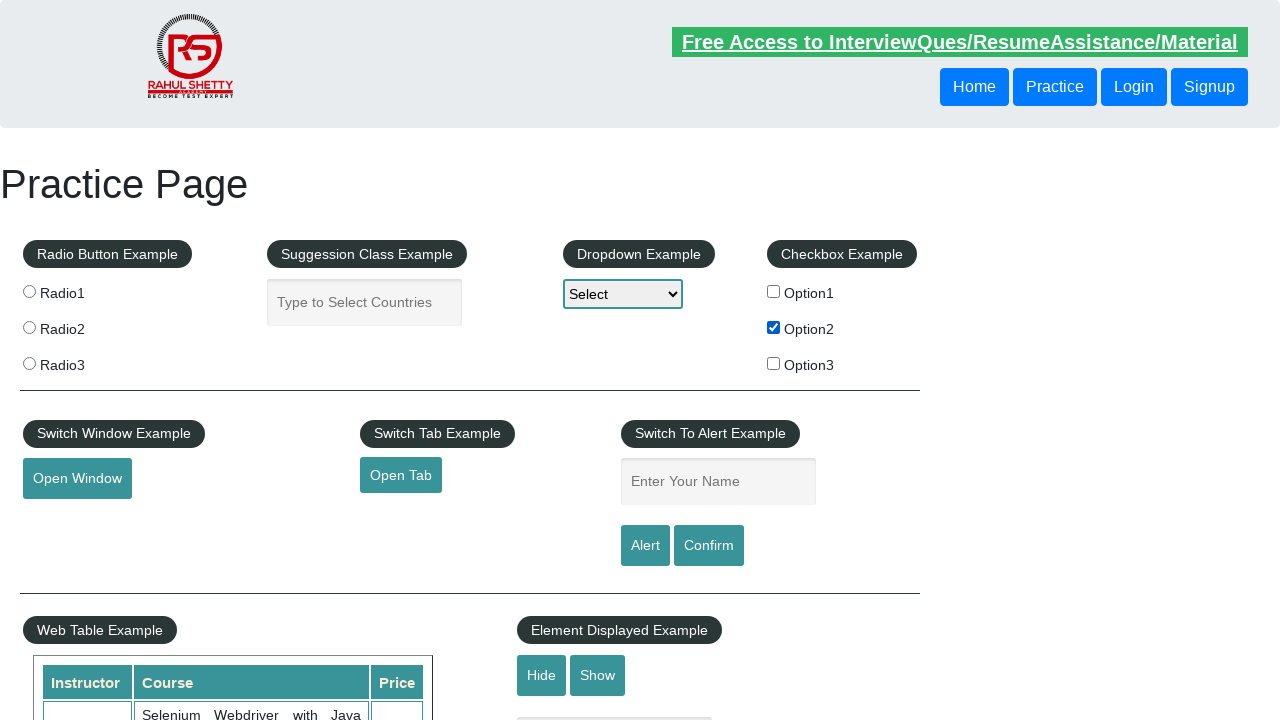

Located all radio button elements on the page
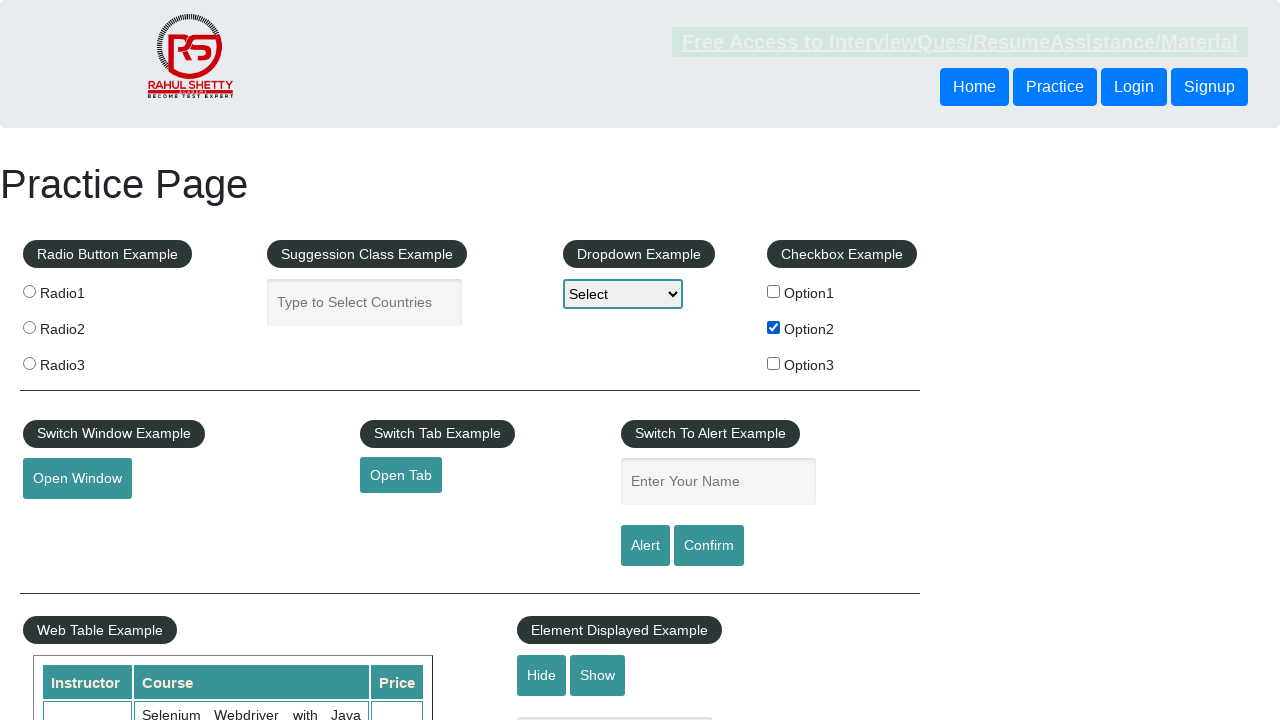

Clicked radio button with value 'radio2' at (29, 327) on input[type='radio'] >> nth=1
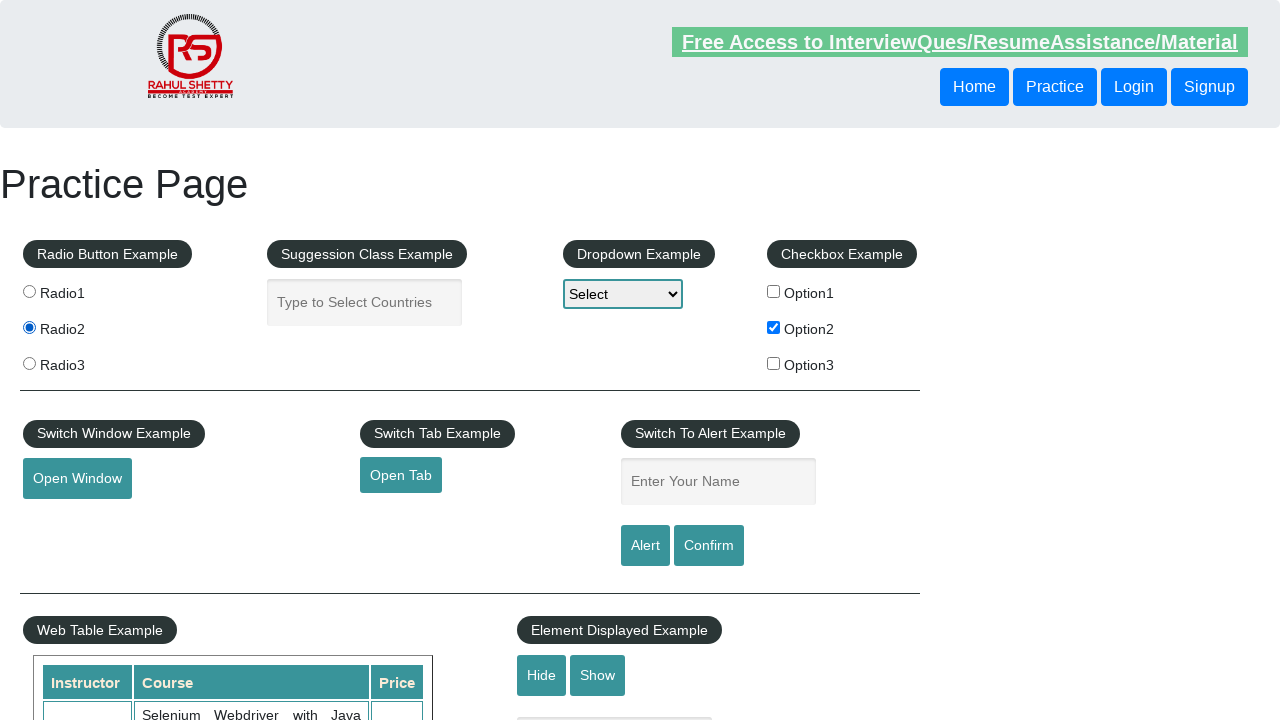

Scrolled down to view the hide/show section
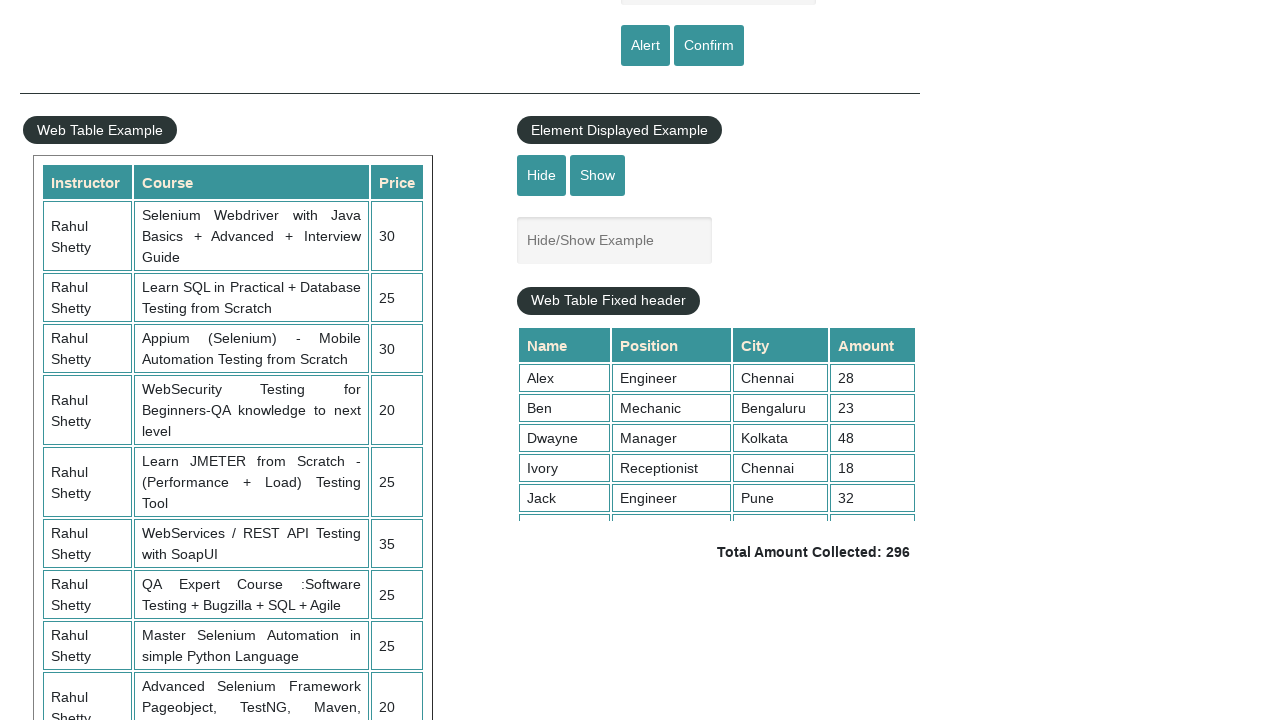

Clicked hide button to hide the text box at (542, 175) on #hide-textbox
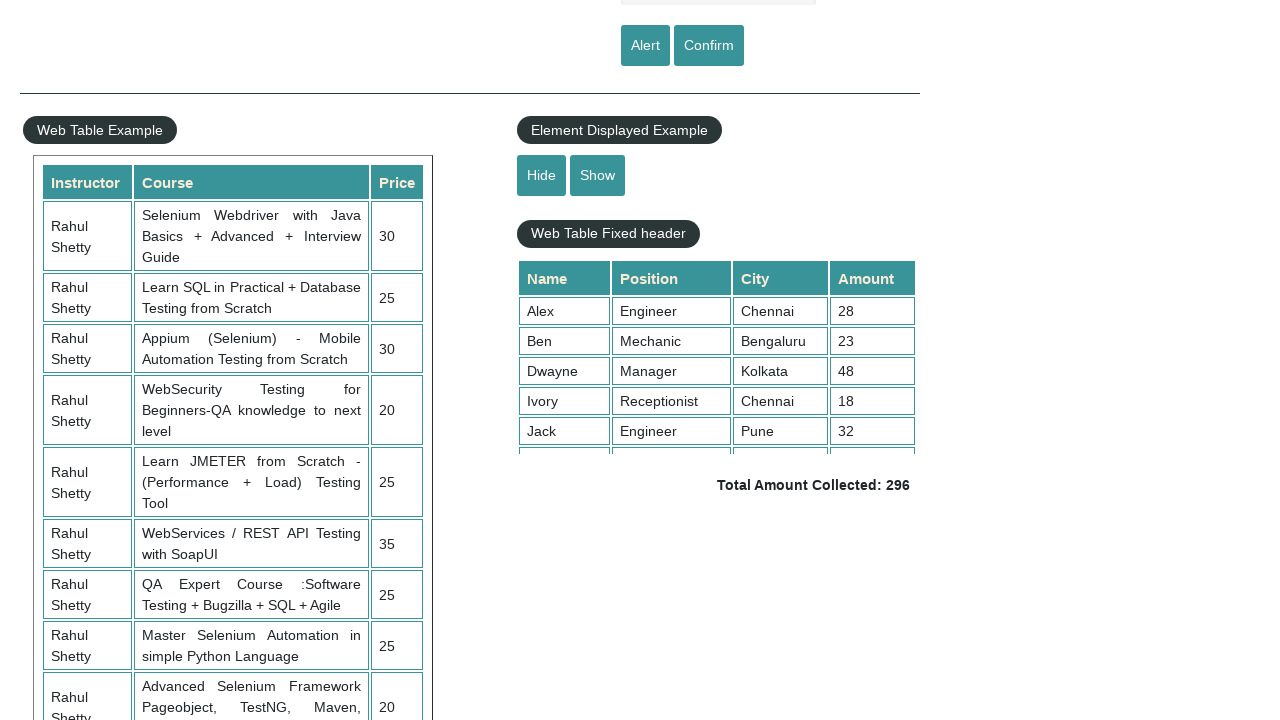

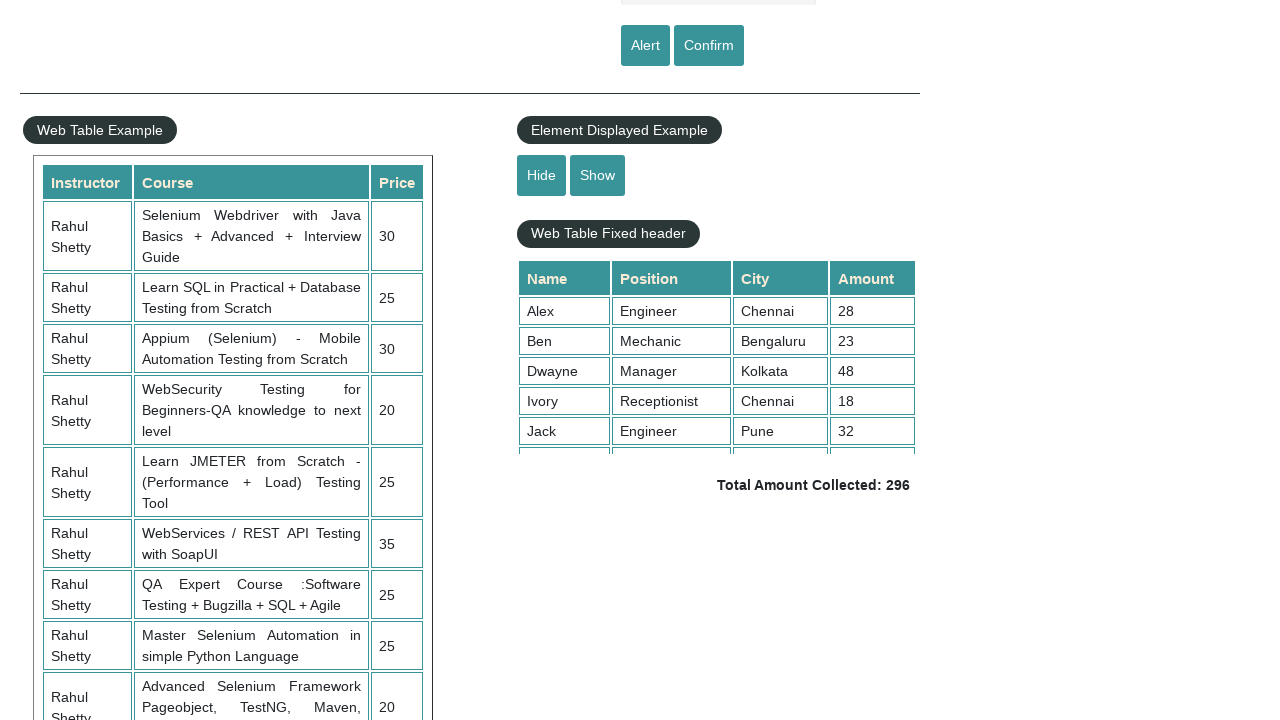